Tests adding an item to the basket by clicking the add to basket button on search results page

Starting URL: https://www.iabilet.ro/cauta/?q=saga

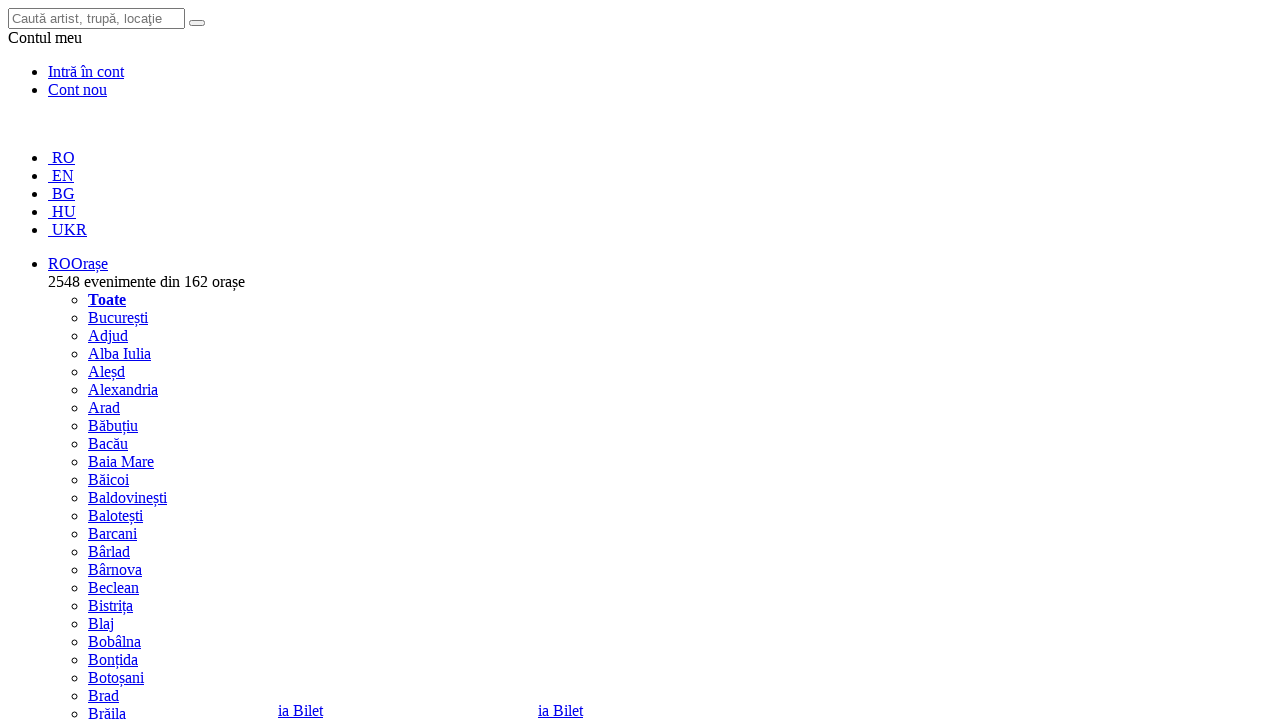

Clicked add to basket button on search results at (30, 361) on xpath=//html/body/section/div/div/div/div/div[4]/div/a
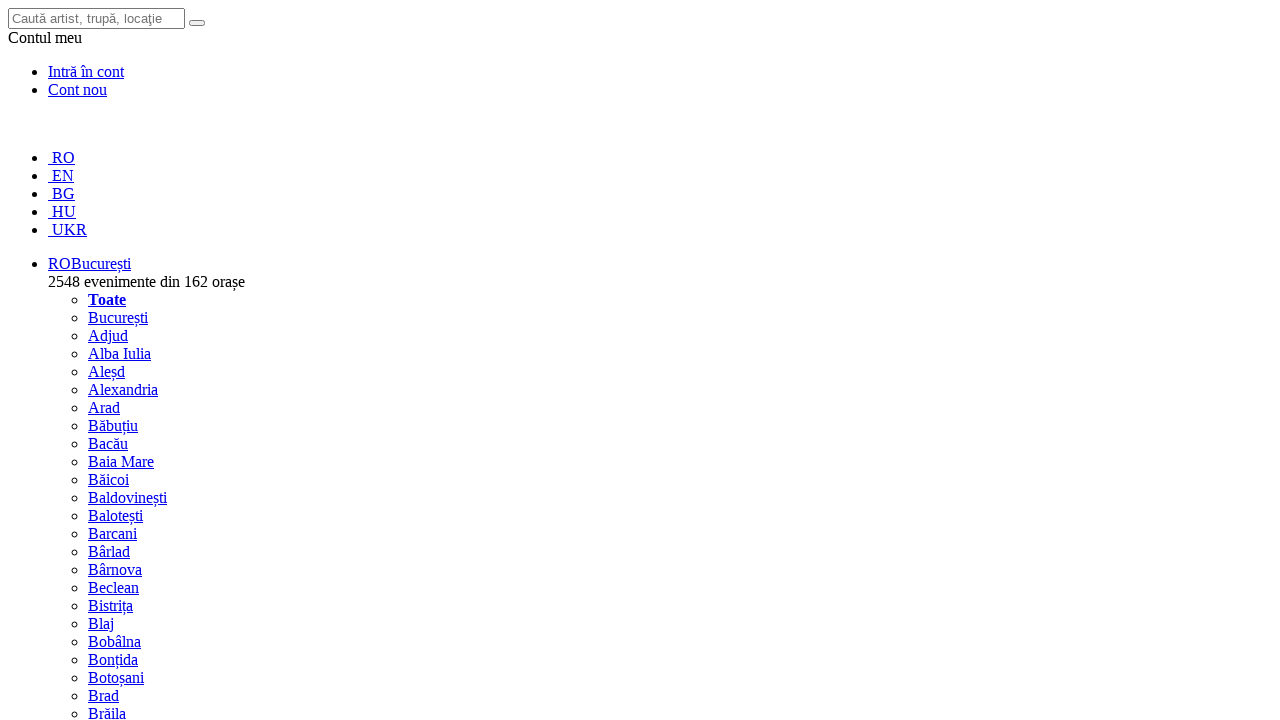

Ticket category selector loaded
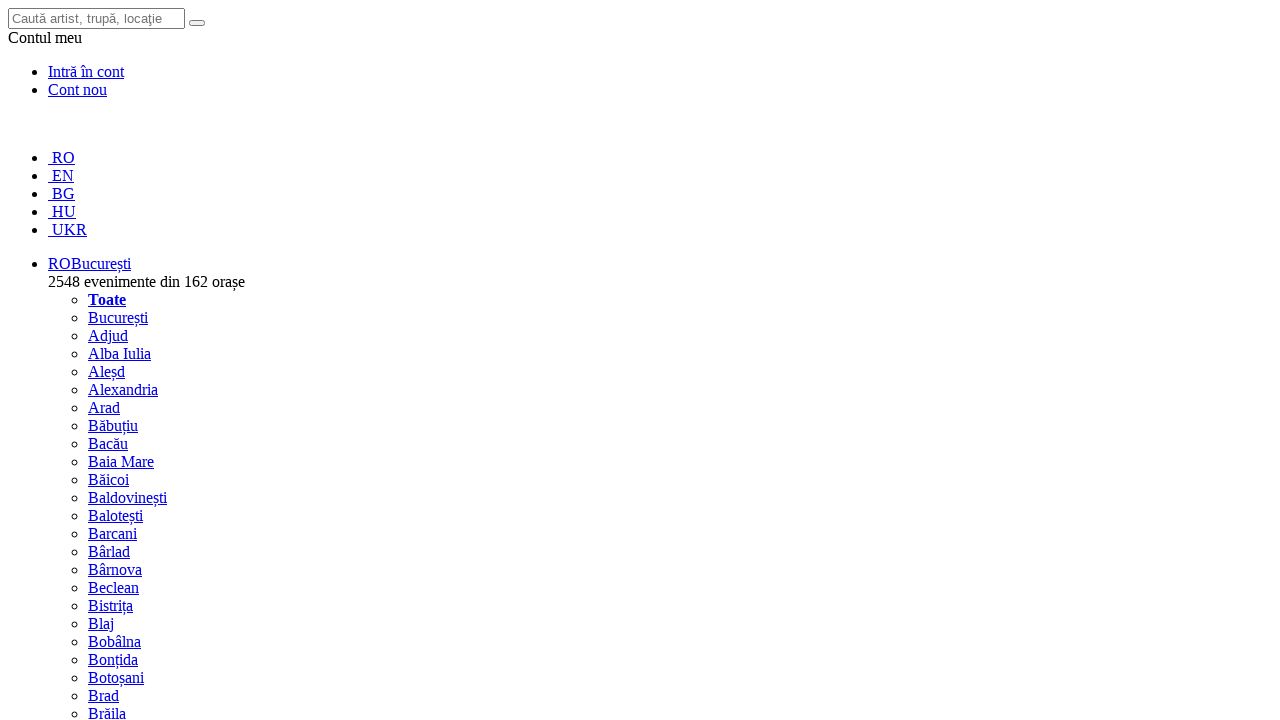

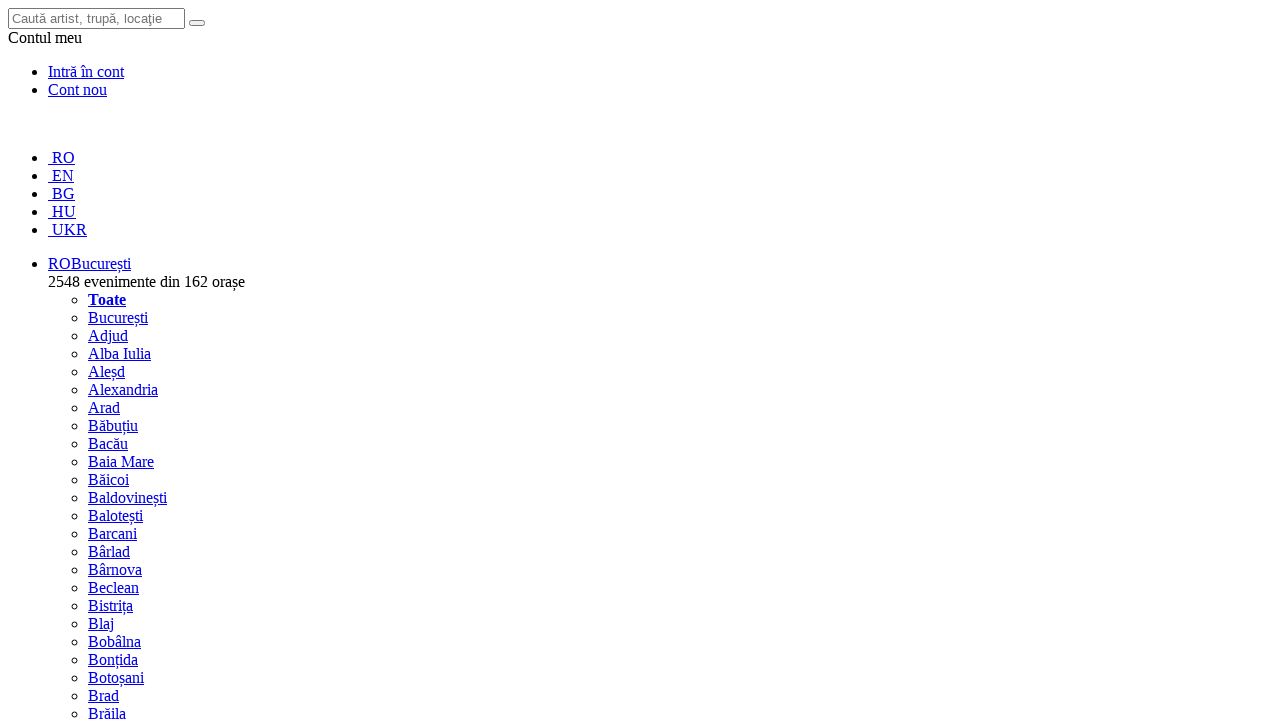